Navigates to the Ramesh Software website and waits for the page to load. The original script appears to be incomplete placeholder code with no meaningful actions after navigation.

Starting URL: https://www.rameshsoft.com

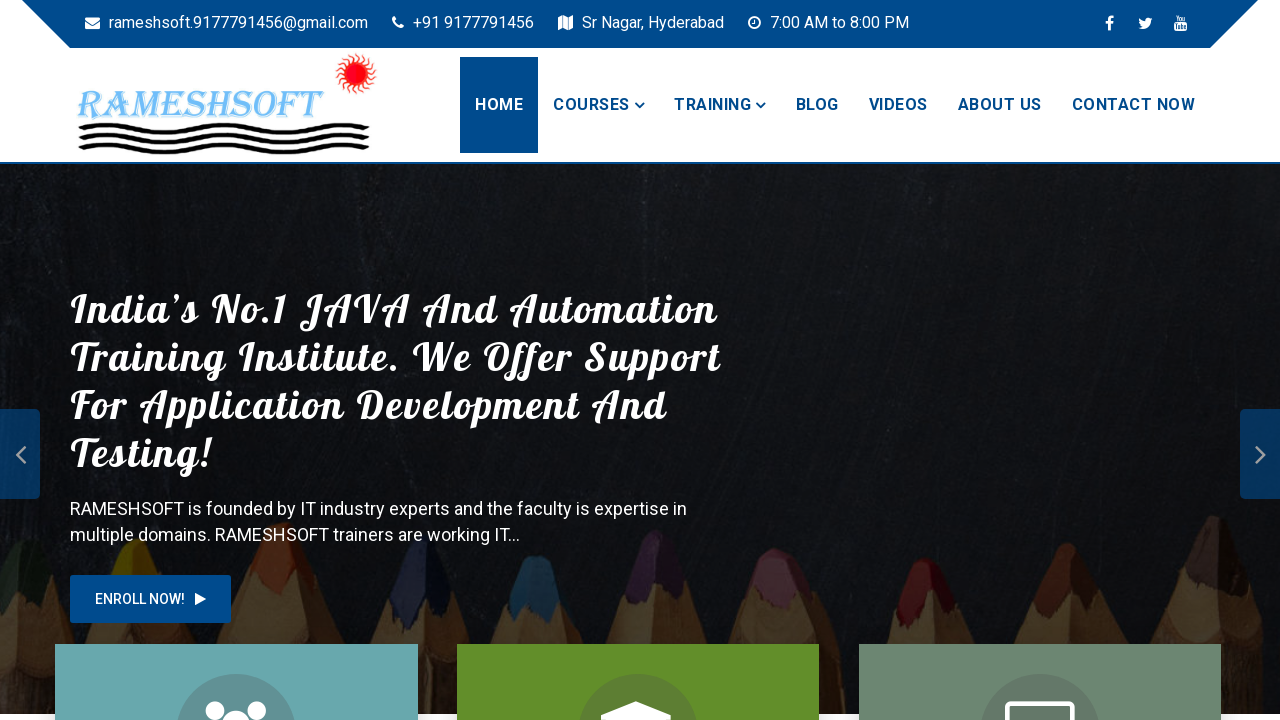

Waited for page to reach domcontentloaded state on Ramesh Software website
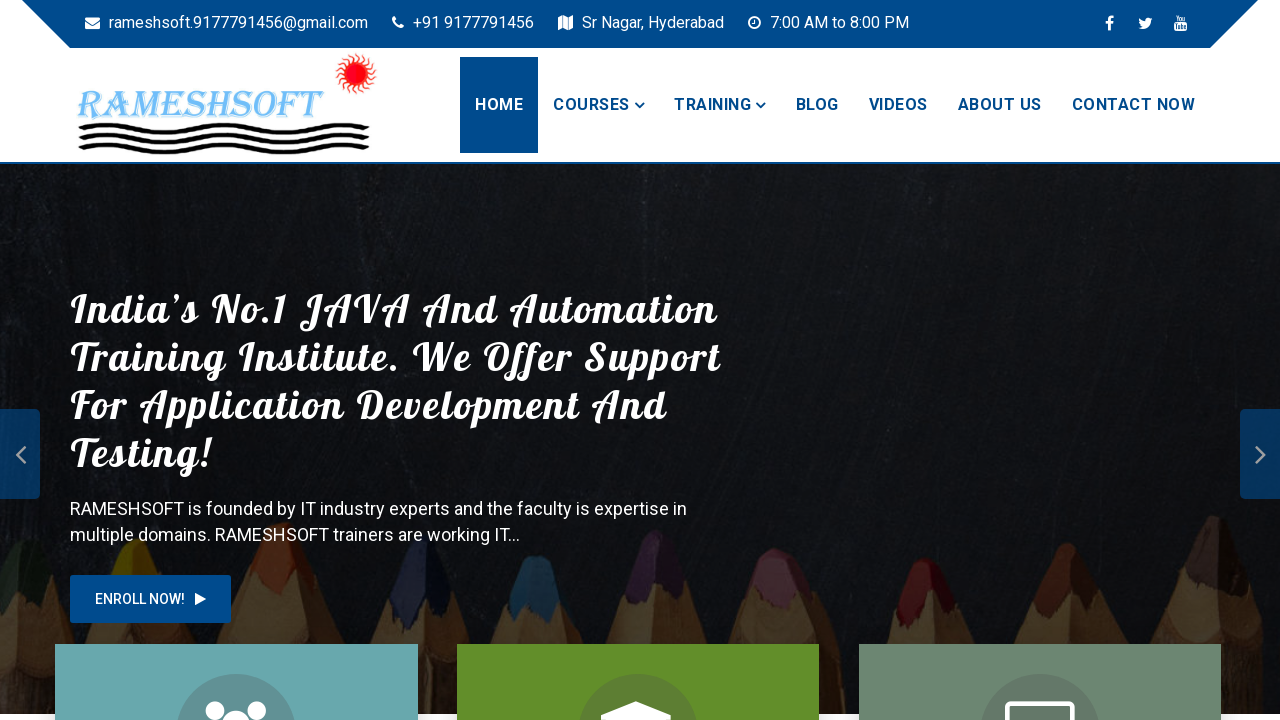

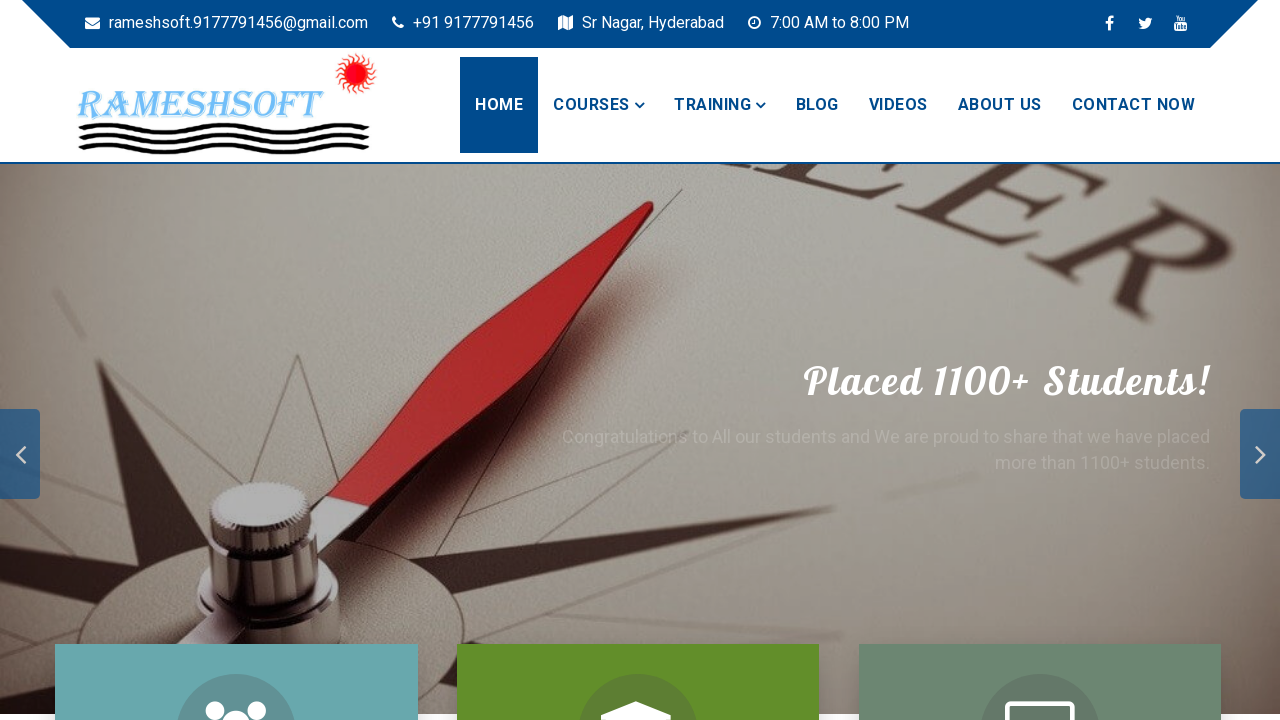